Tests selecting a specific checkbox by its value attribute and verifying the selection

Starting URL: https://codenboxautomationlab.com/practice/

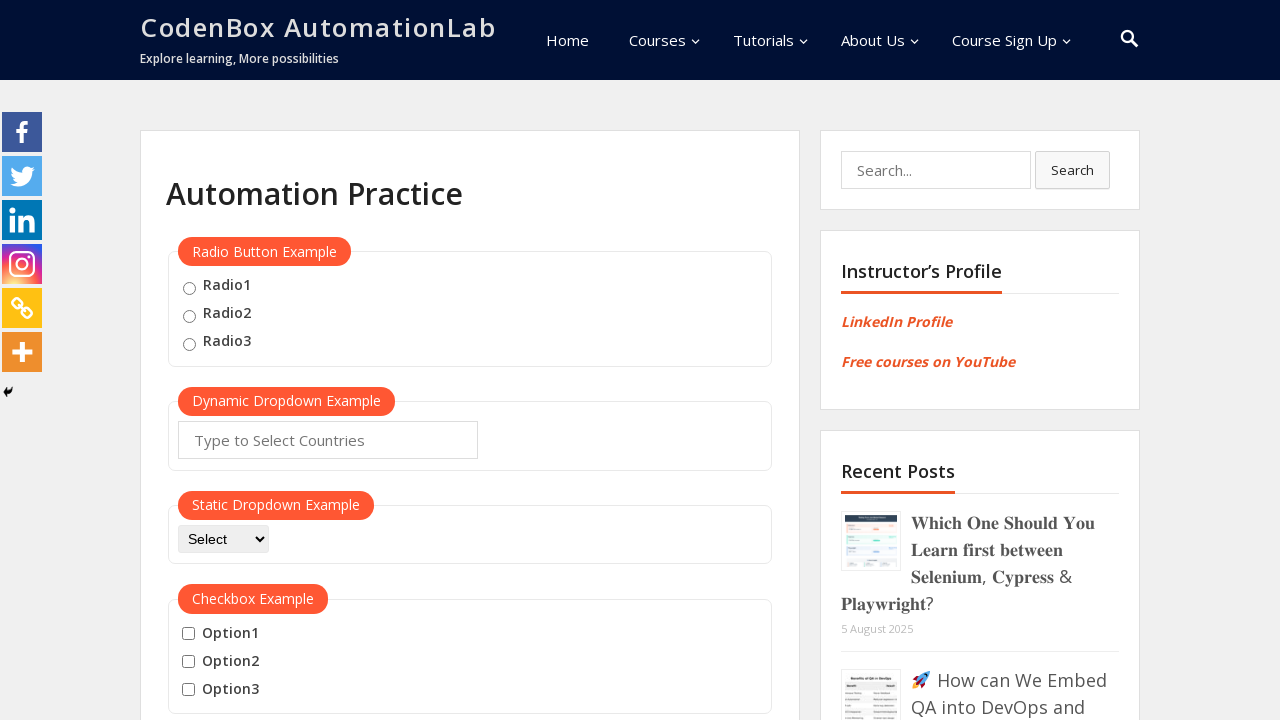

Located all checkboxes on the page
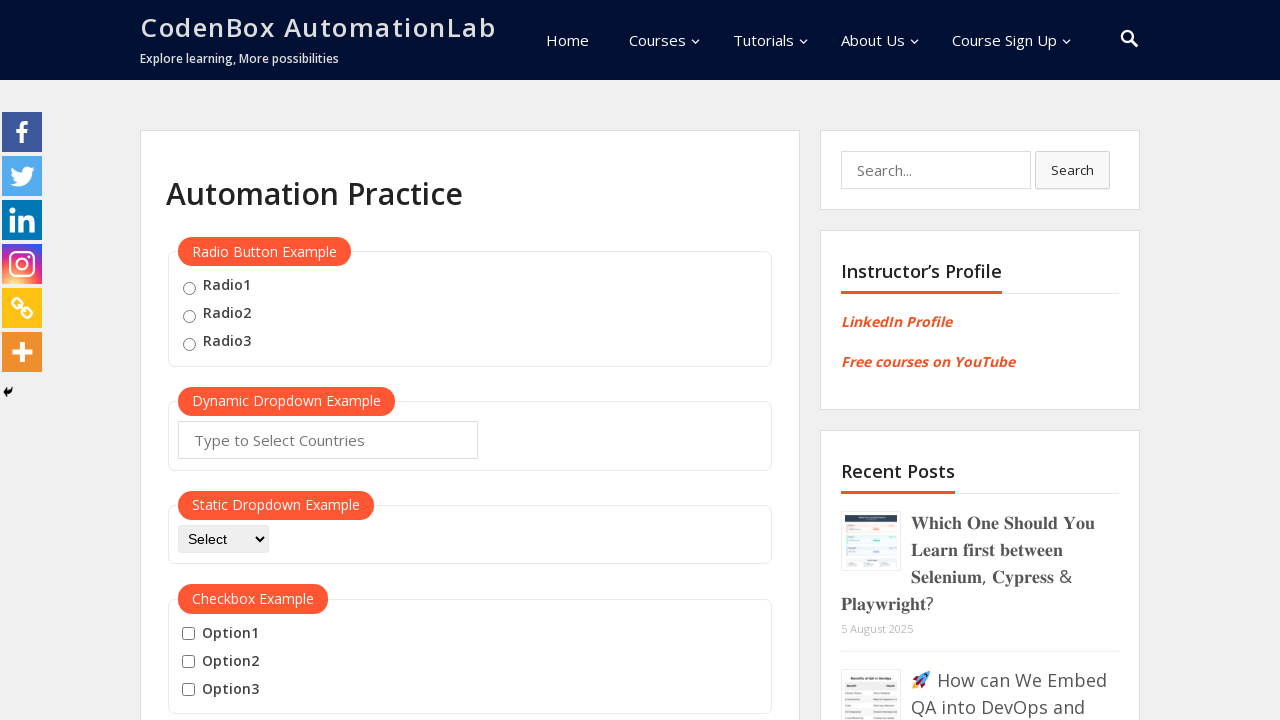

Retrieved value attribute from checkbox at index 0
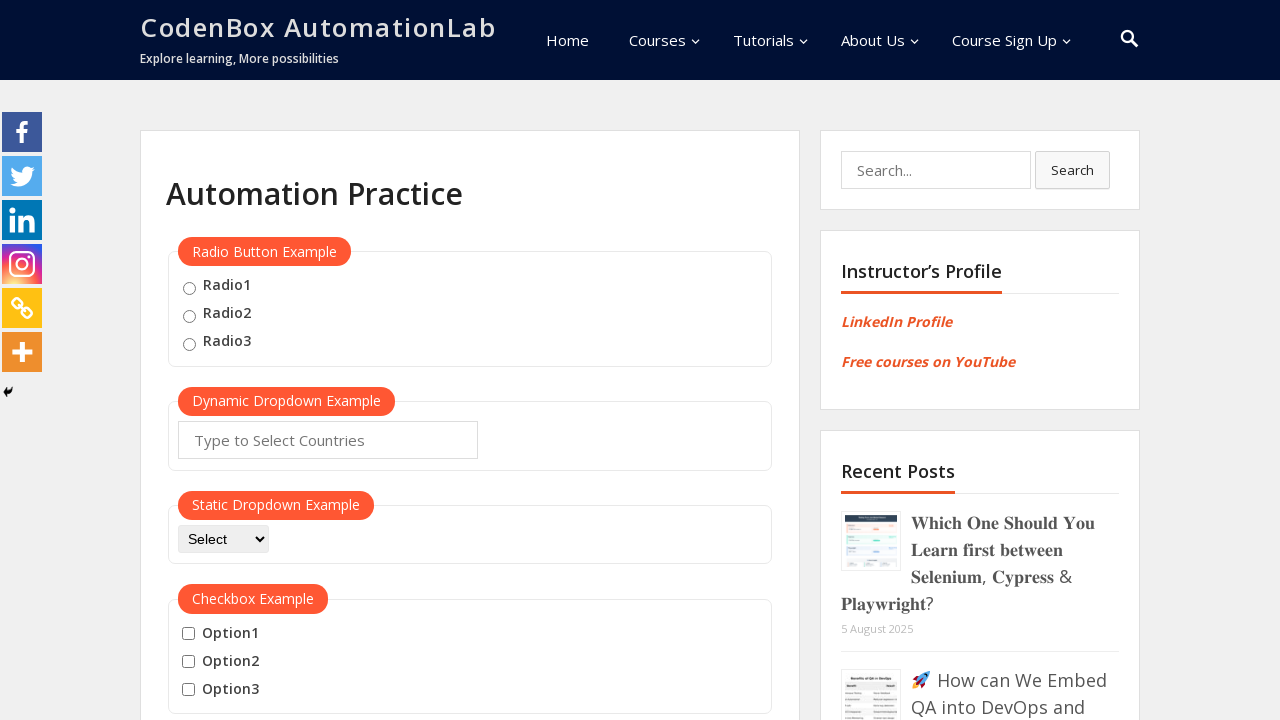

Retrieved value attribute from checkbox at index 1
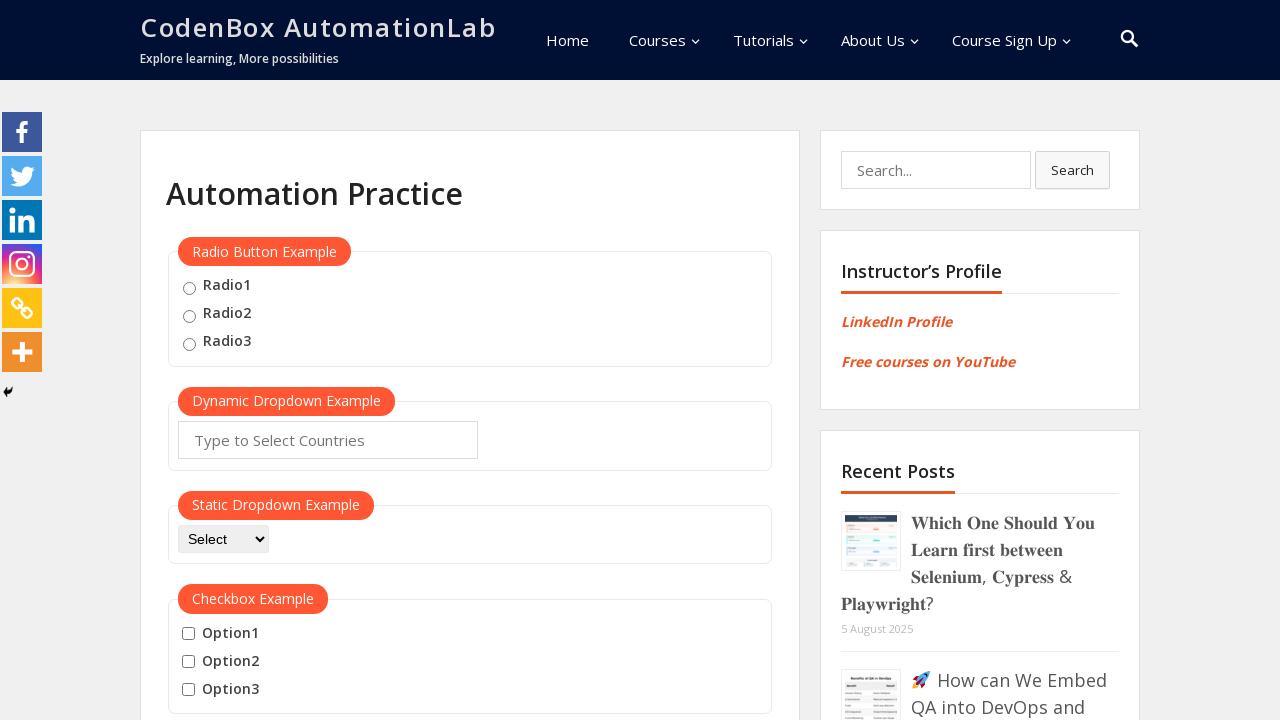

Clicked the checkbox with value 'option2' at (188, 662) on input[type='checkbox'] >> nth=1
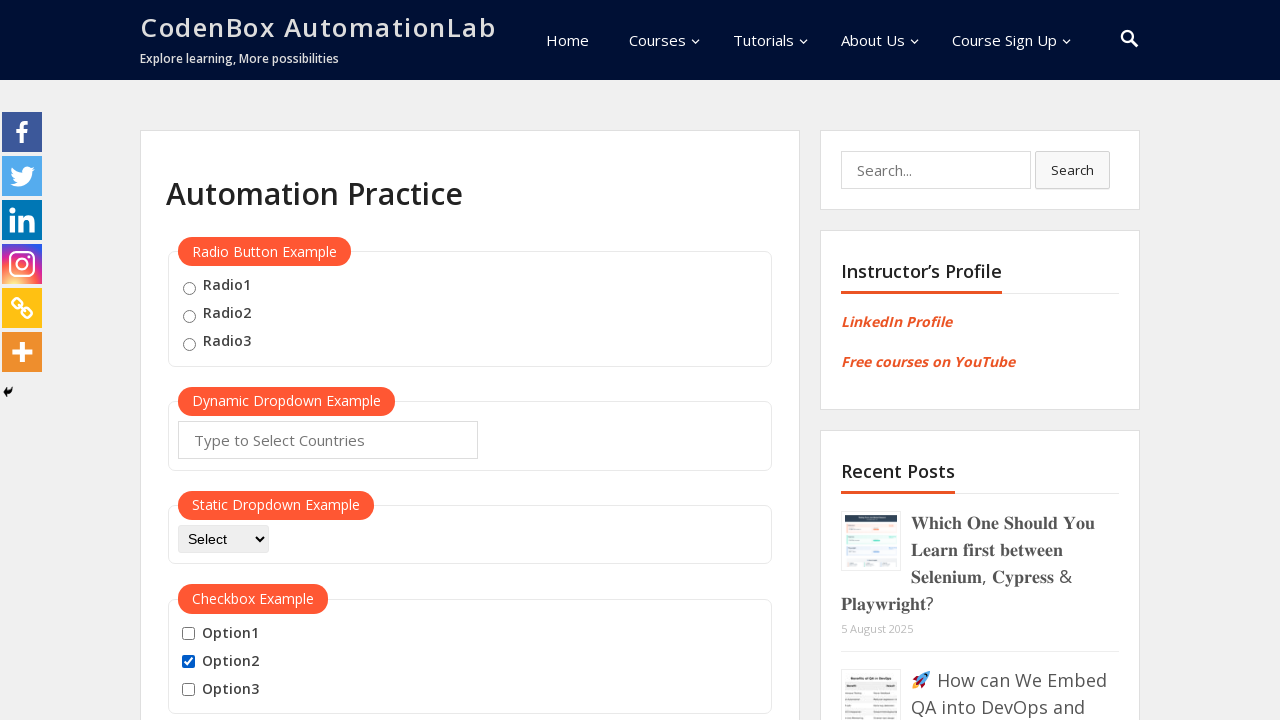

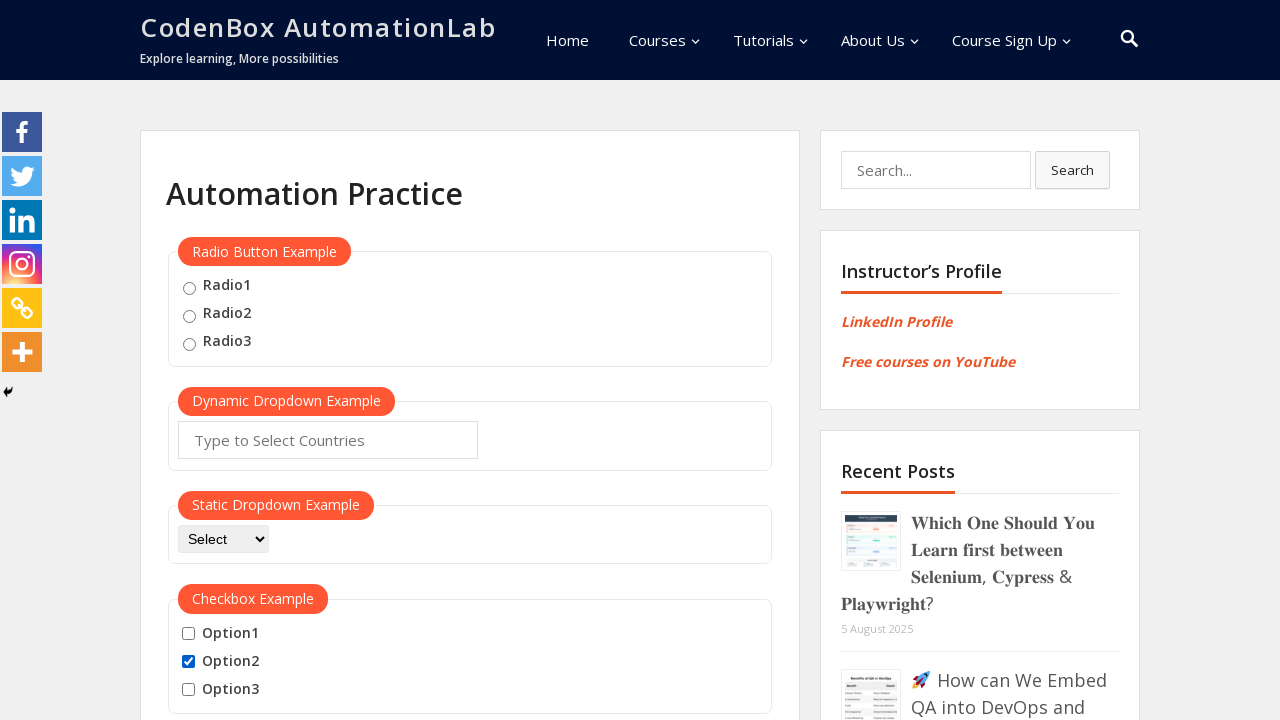